Tests dynamic checkbox toggle functionality by clicking a toggle button twice and verifying the checkbox visibility changes

Starting URL: https://training-support.net/webelements/dynamic-controls

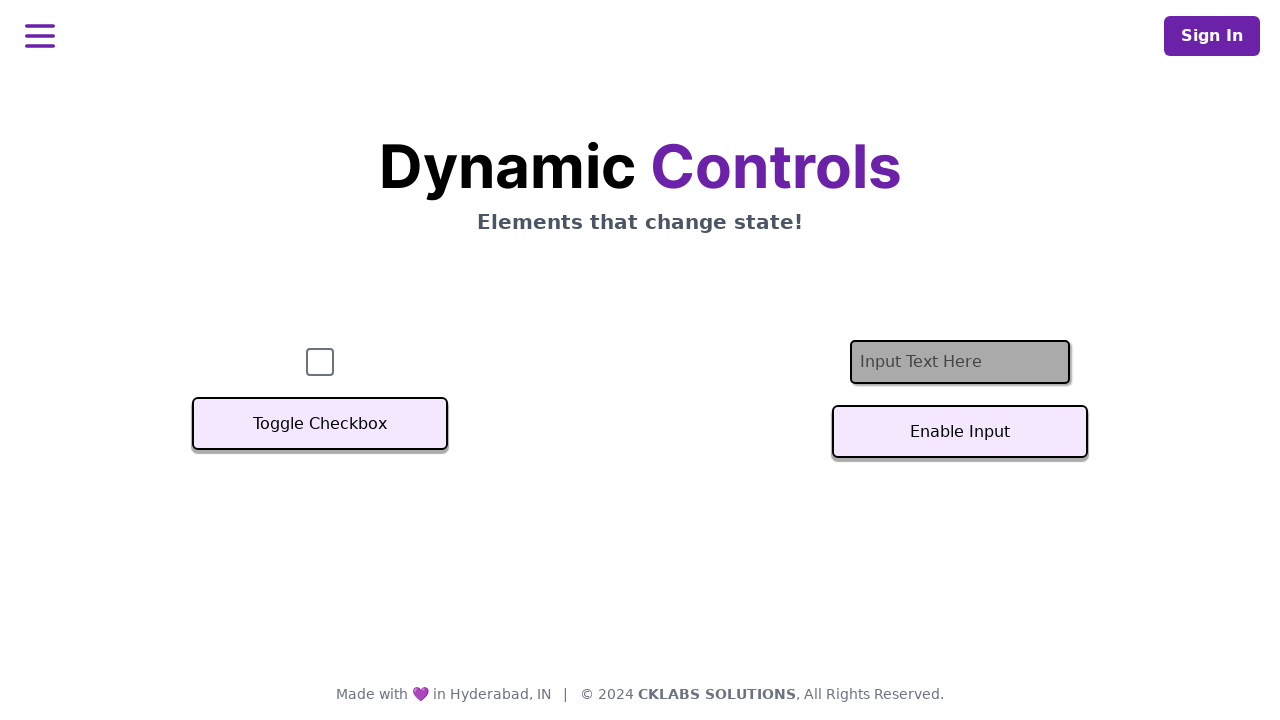

Waited for checkbox element to be present
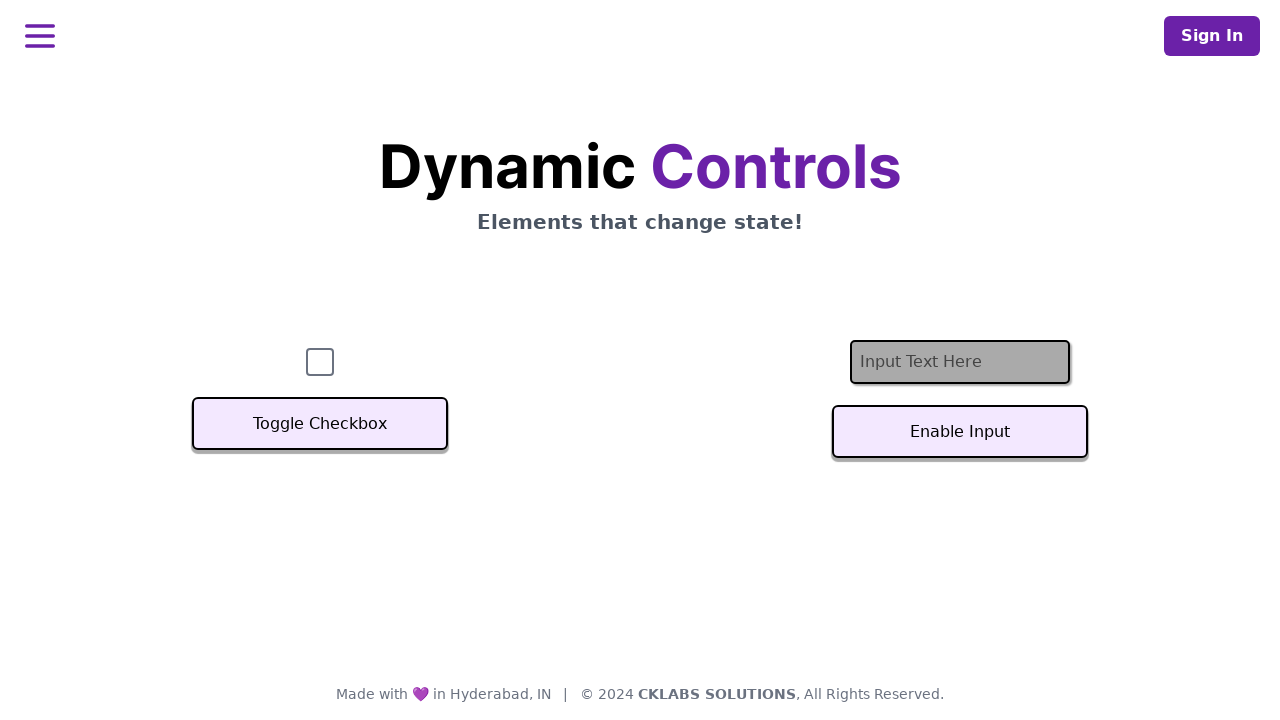

Clicked toggle button to hide checkbox at (320, 424) on xpath=//button[text()='Toggle Checkbox']
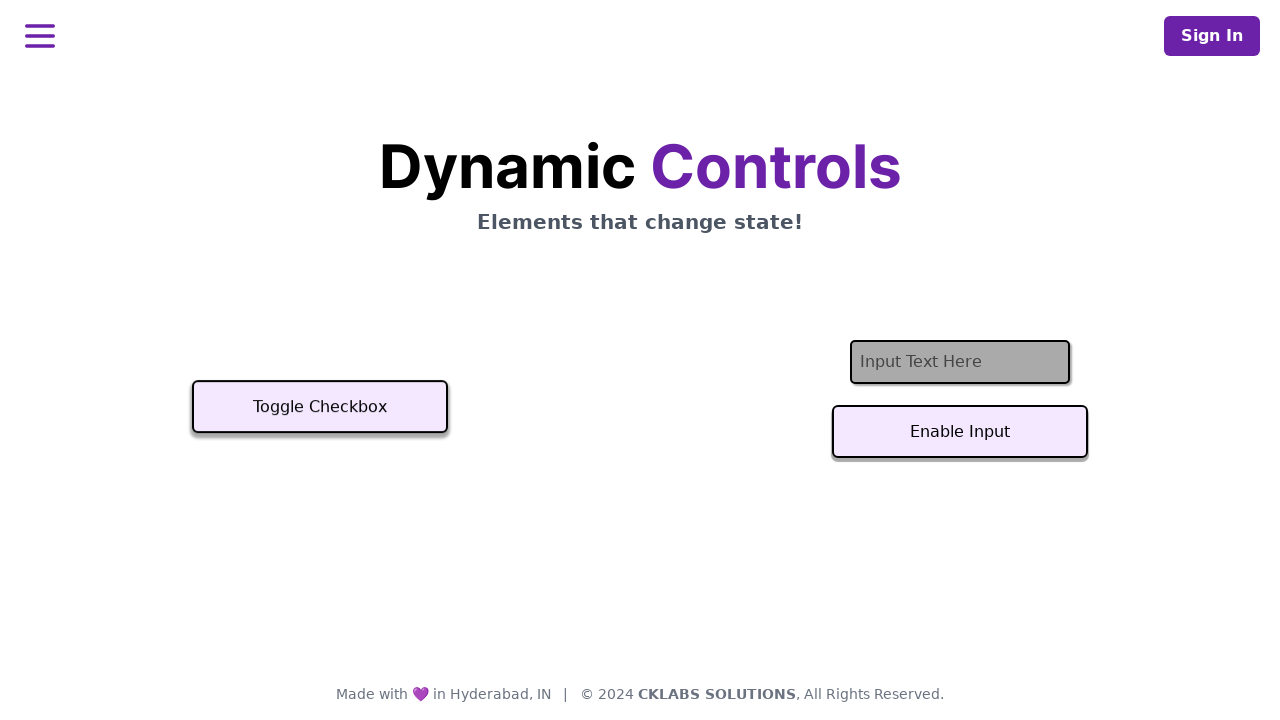

Verified checkbox is now hidden
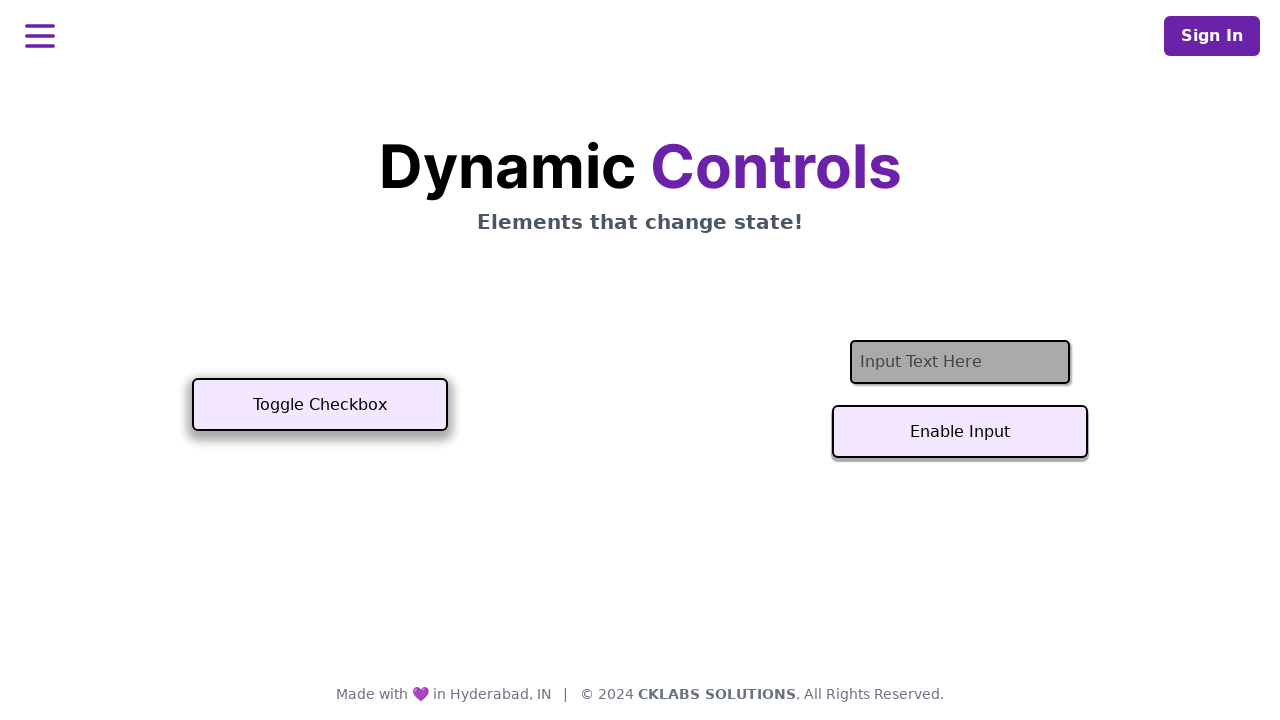

Clicked toggle button again to show checkbox at (320, 405) on xpath=//button[text()='Toggle Checkbox']
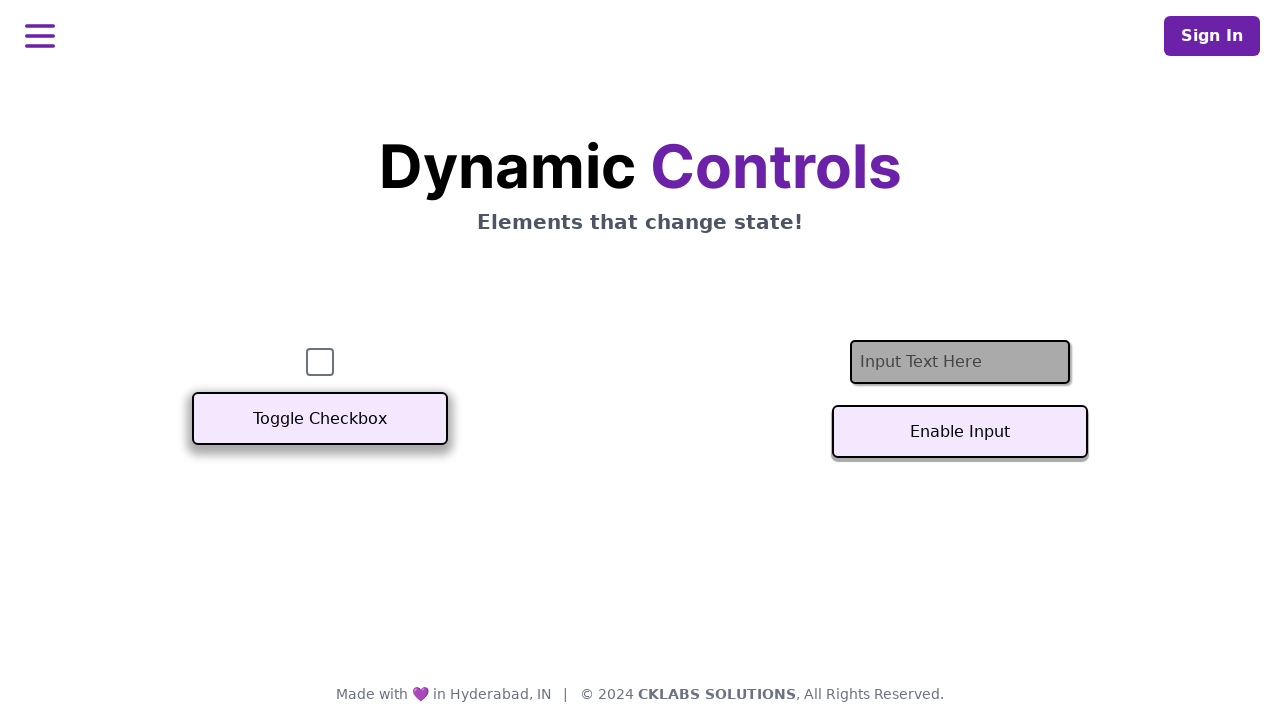

Verified checkbox is now visible again
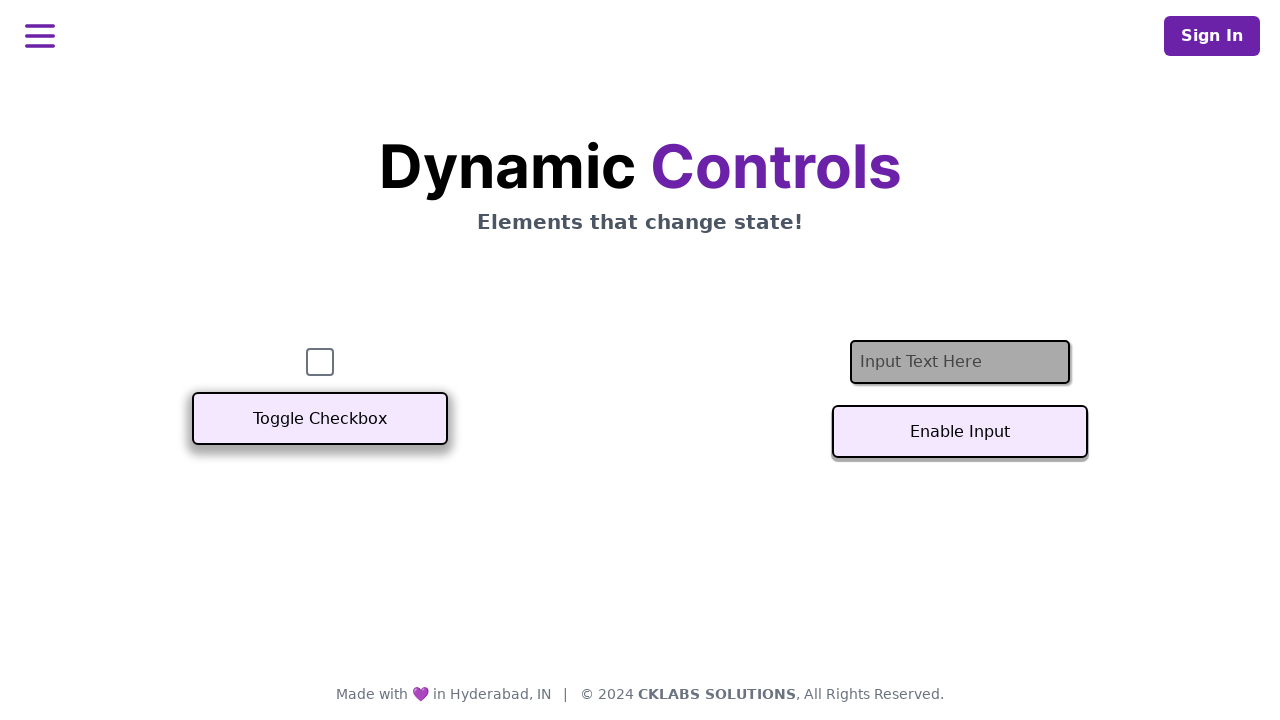

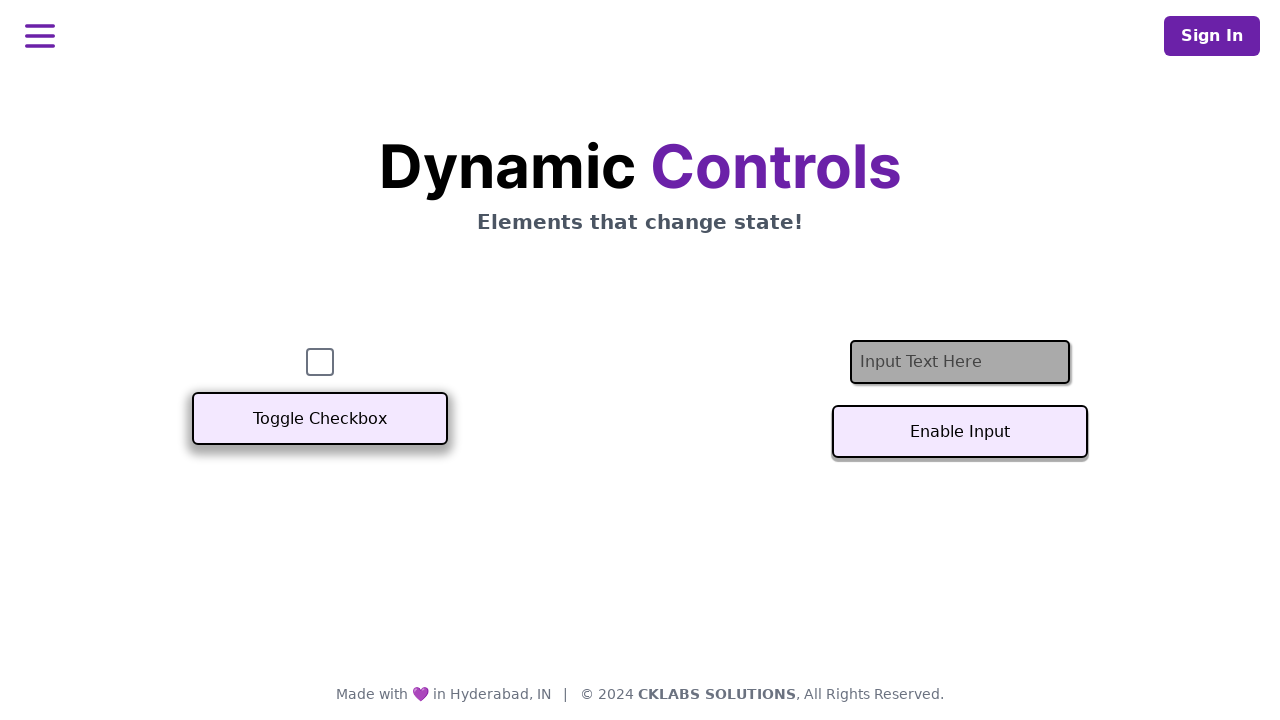